Tests clicking a button that triggers client-side logic with a delay, then verifies data loads and clicks on it

Starting URL: http://uitestingplayground.com/clientdelay

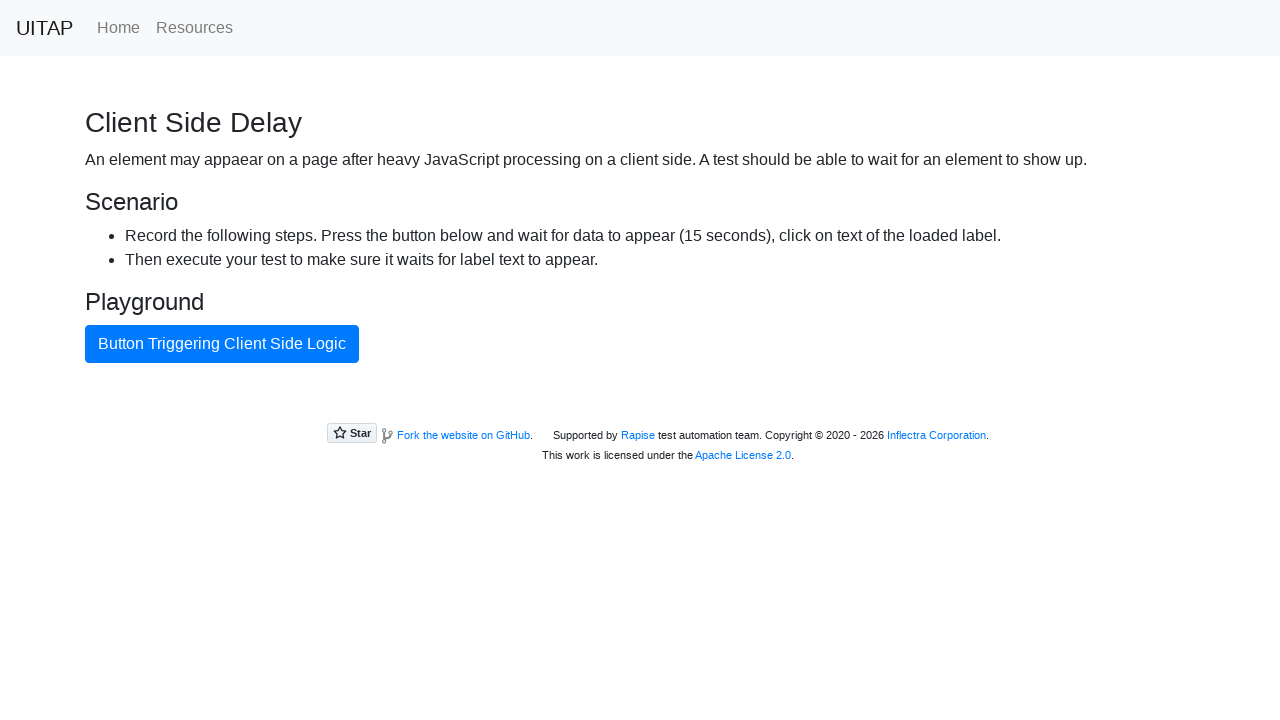

Clicked button that triggers client-side logic at (222, 344) on internal:text="Button Triggering Client Side Logic"i
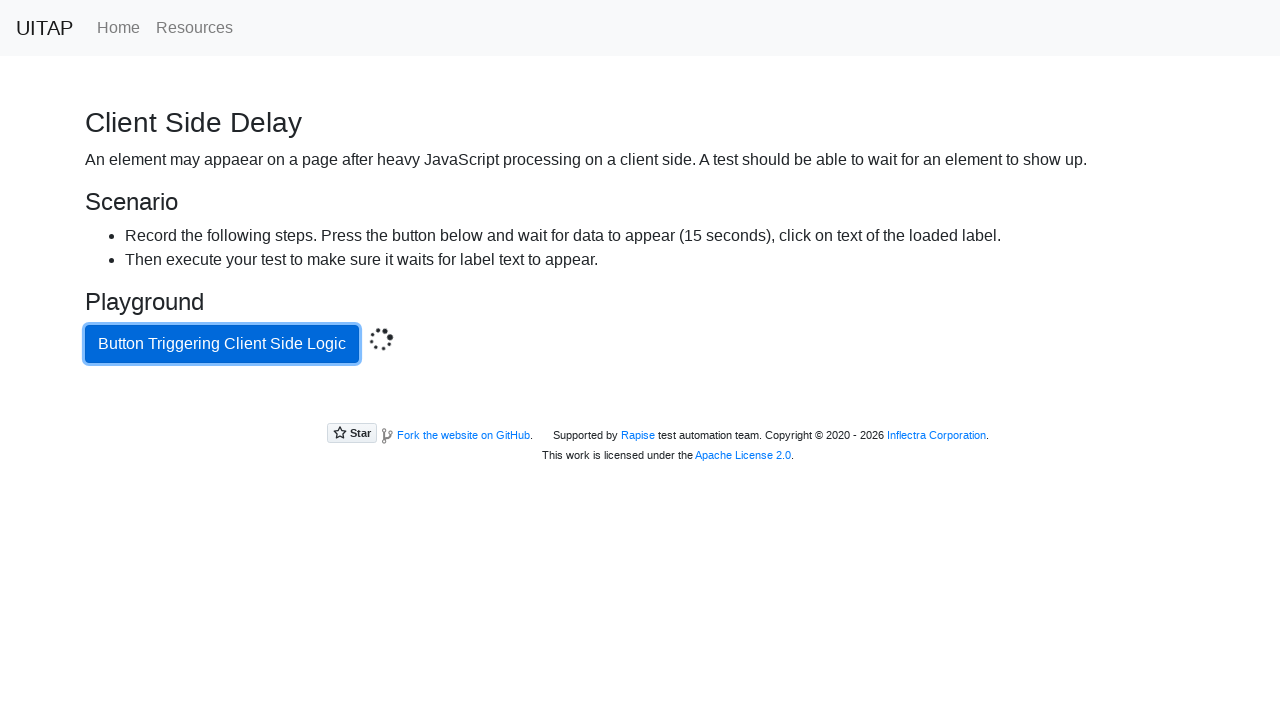

Waited for loaded data to become visible
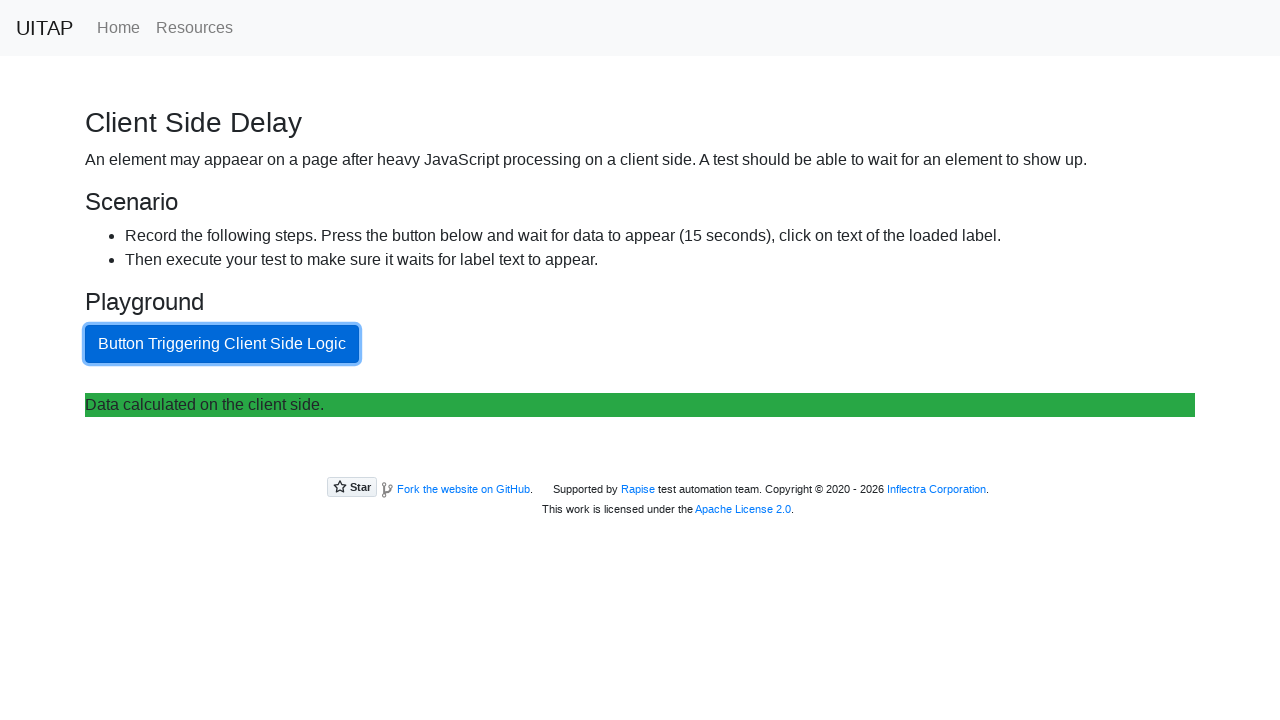

Clicked on the loaded data element at (640, 405) on .bg-success
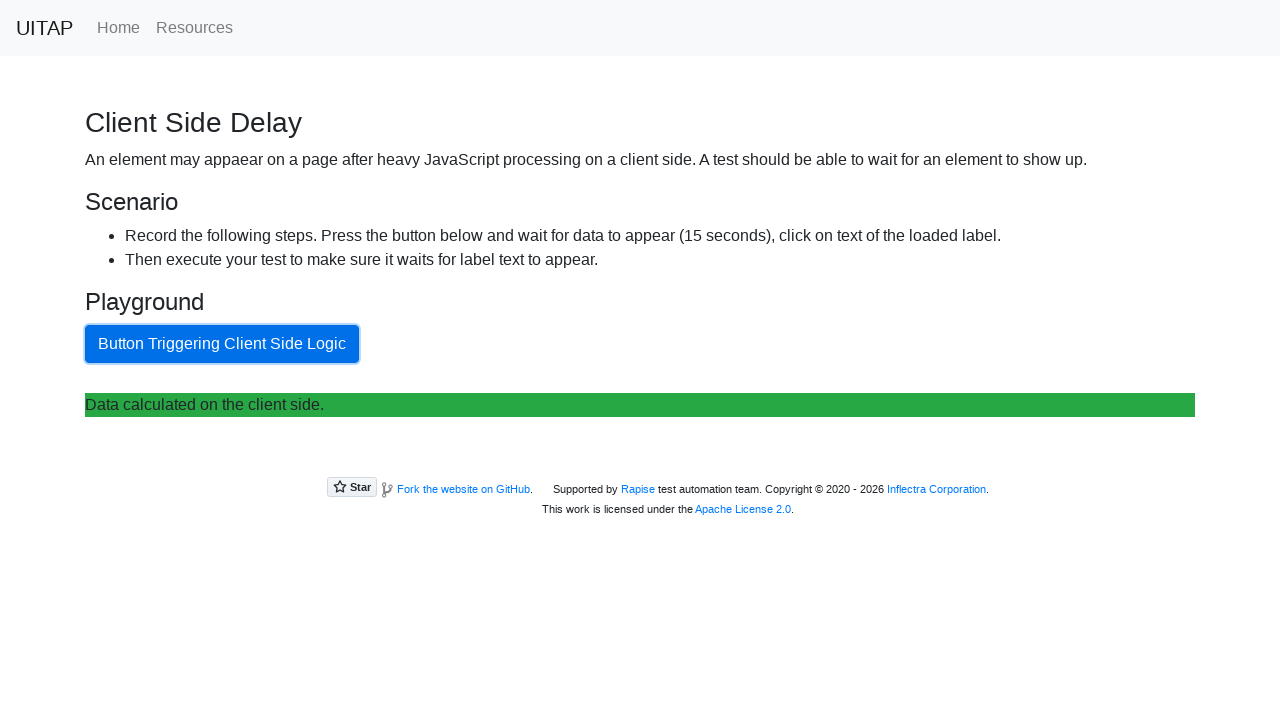

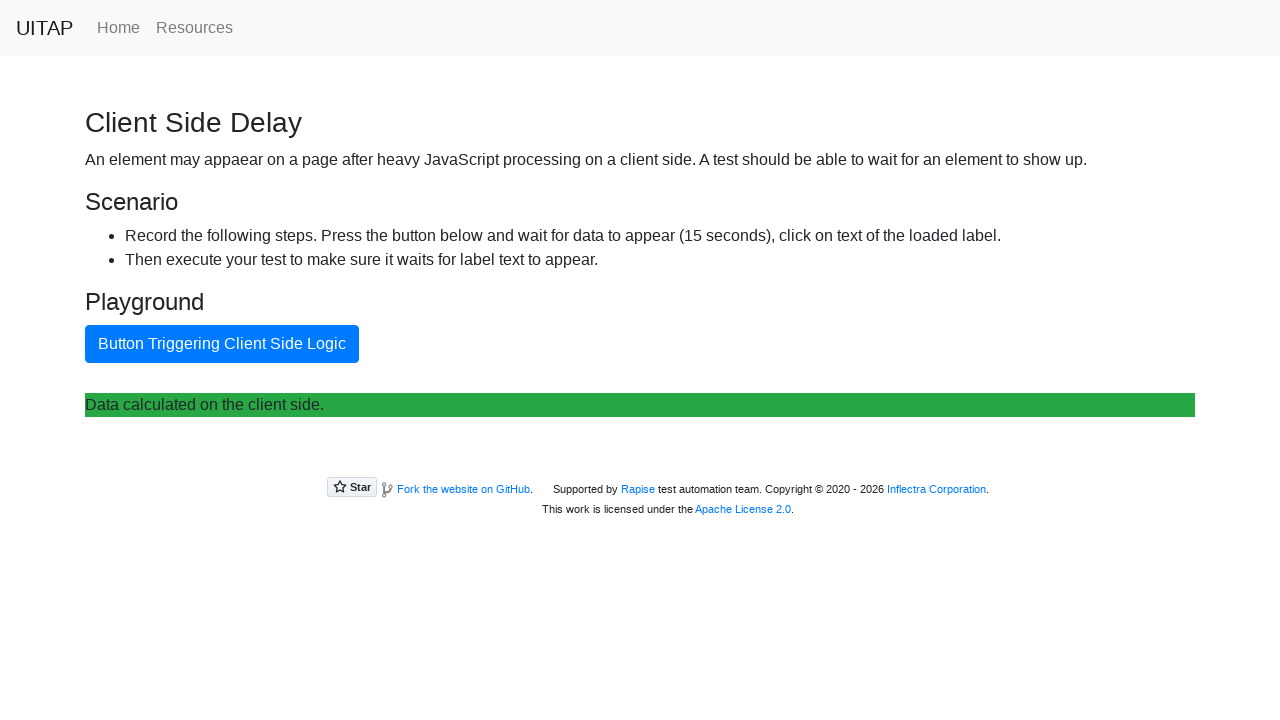